Tests radio button selection on demoqa.com, clicking the Yes radio button and verifying the selection message

Starting URL: https://demoqa.com/radio-button

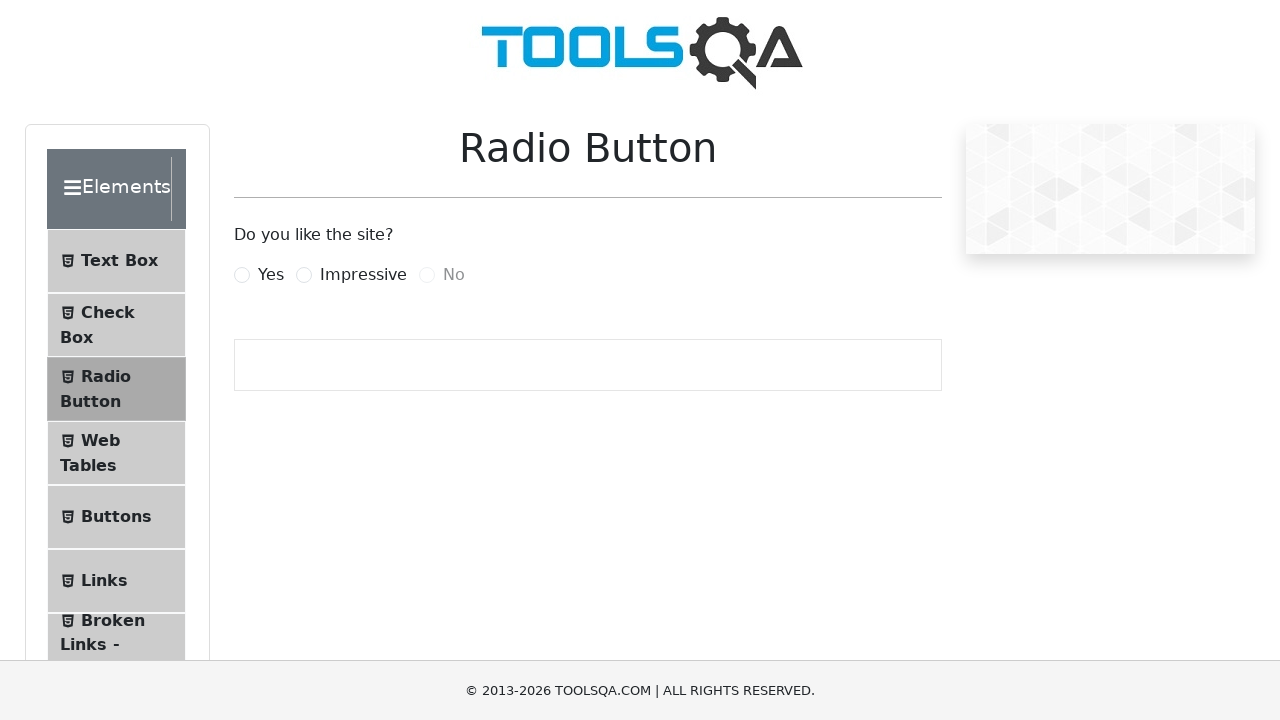

Navigated to radio button test page at demoqa.com
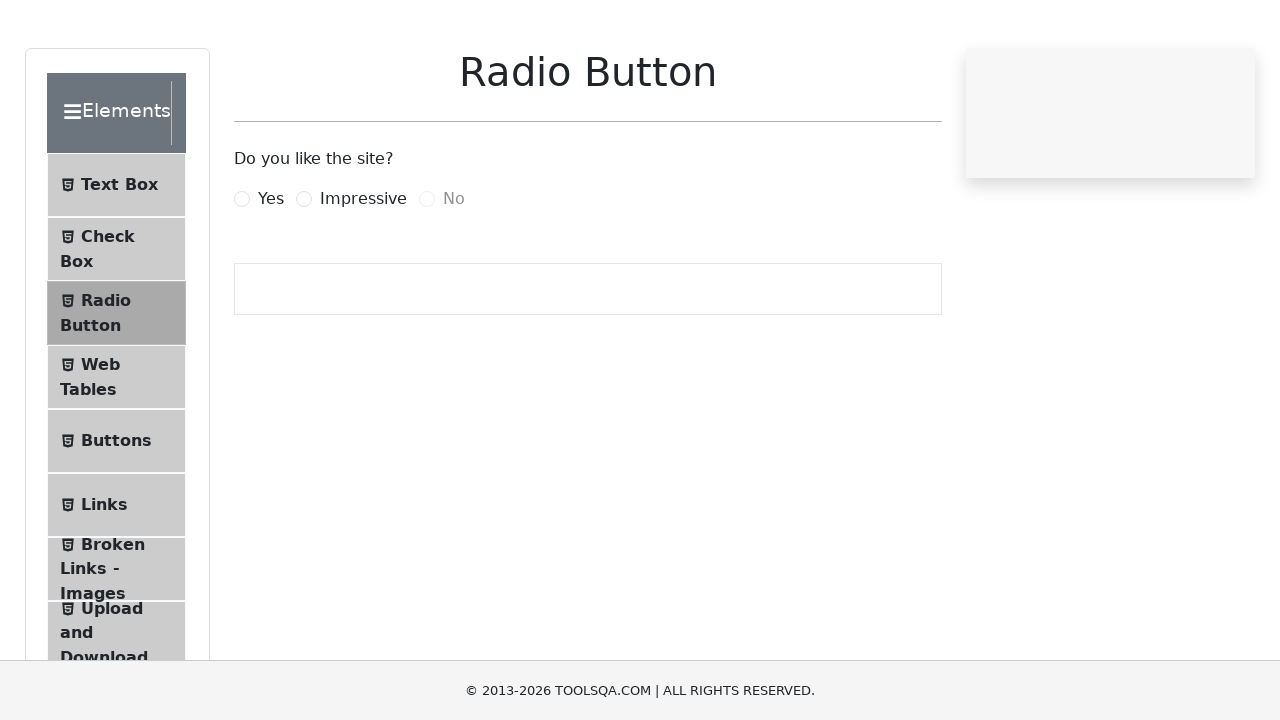

Clicked the Yes radio button at (242, 275) on input#yesRadio
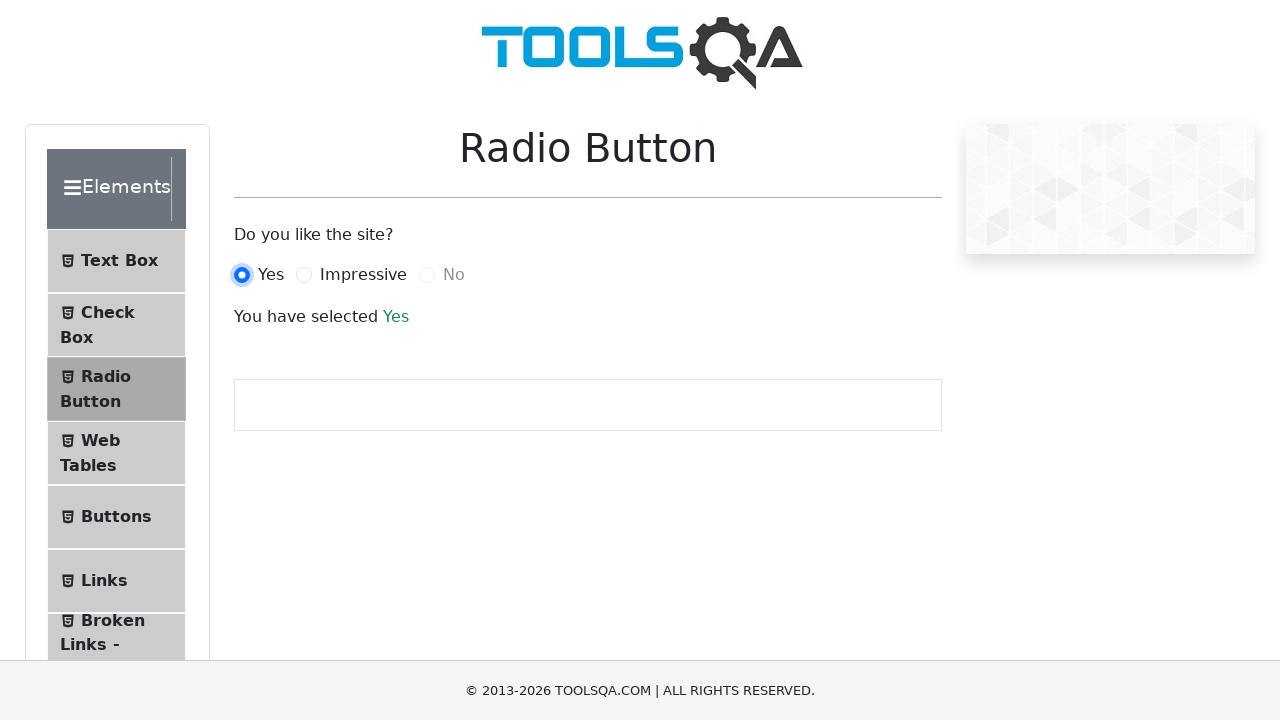

Success message element loaded
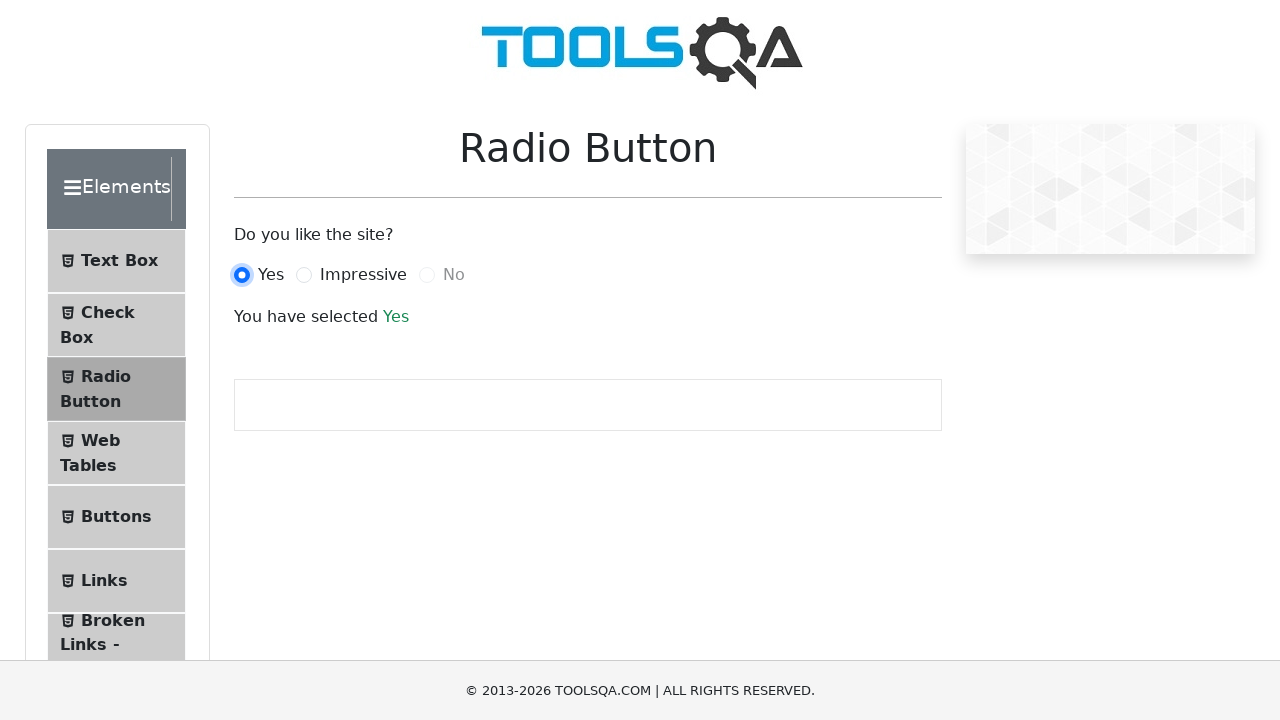

Located the success message element
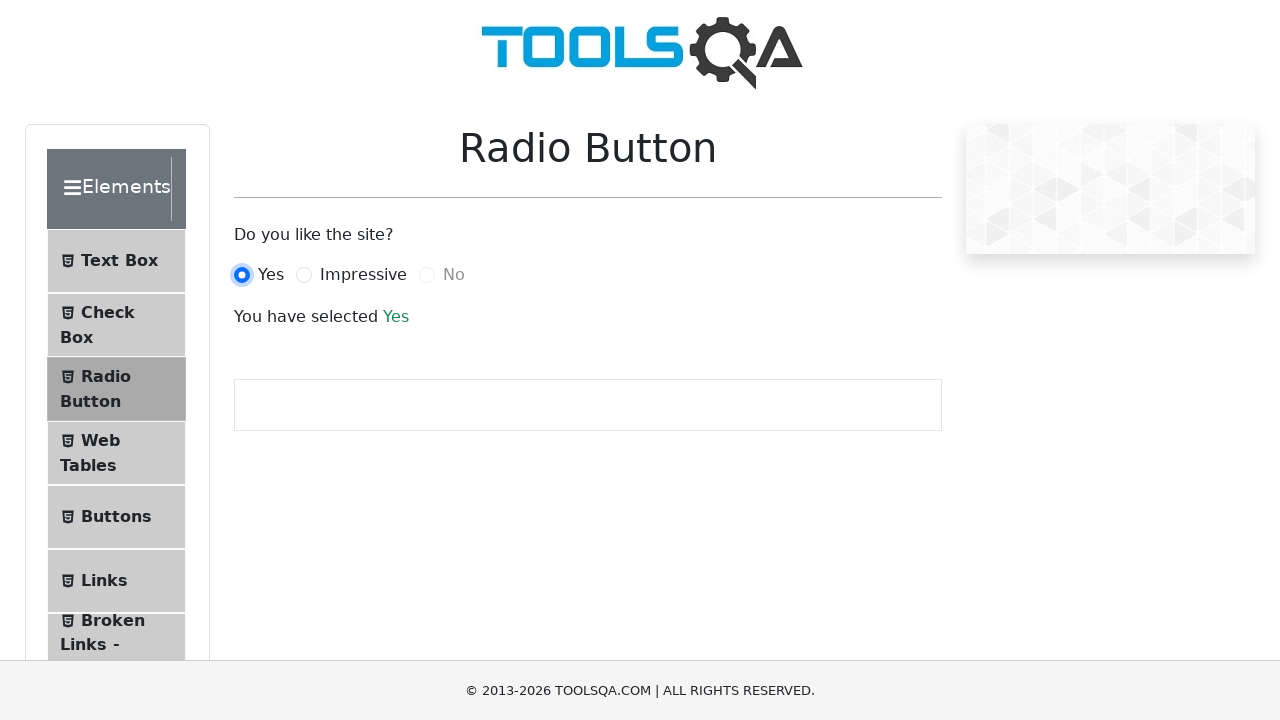

Verified success message displays 'You have selected Yes'
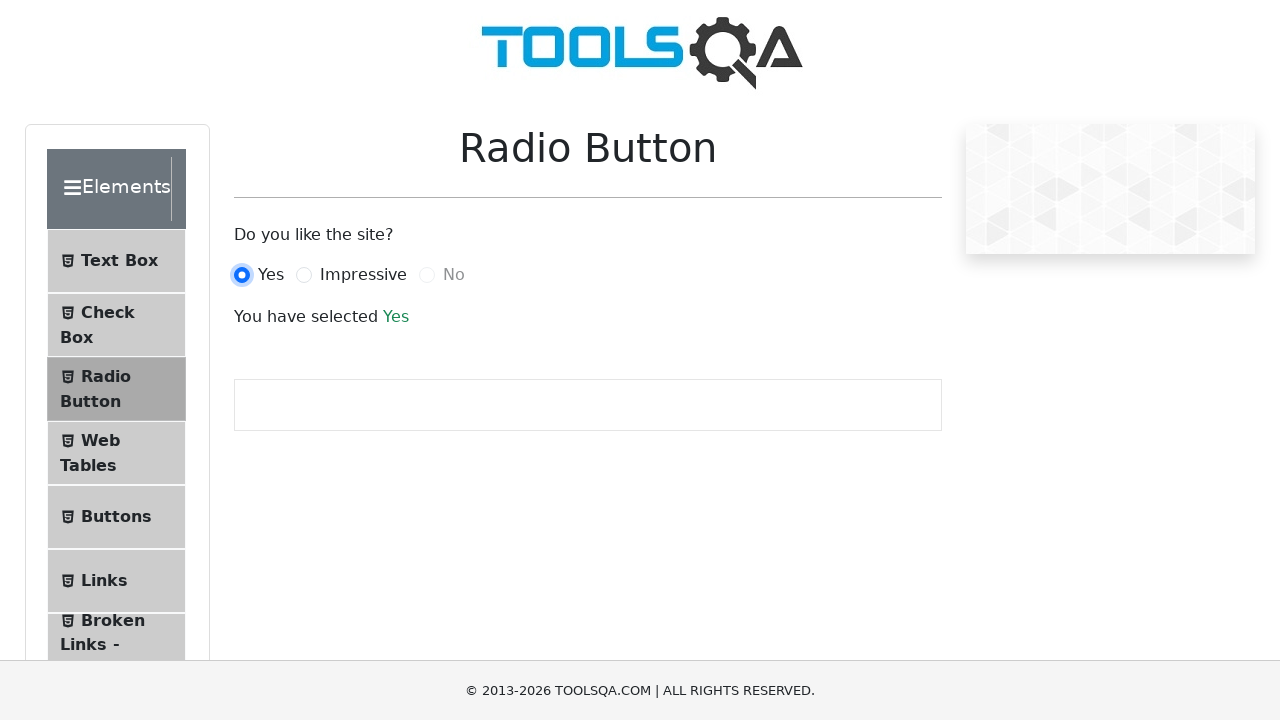

Located the No radio button
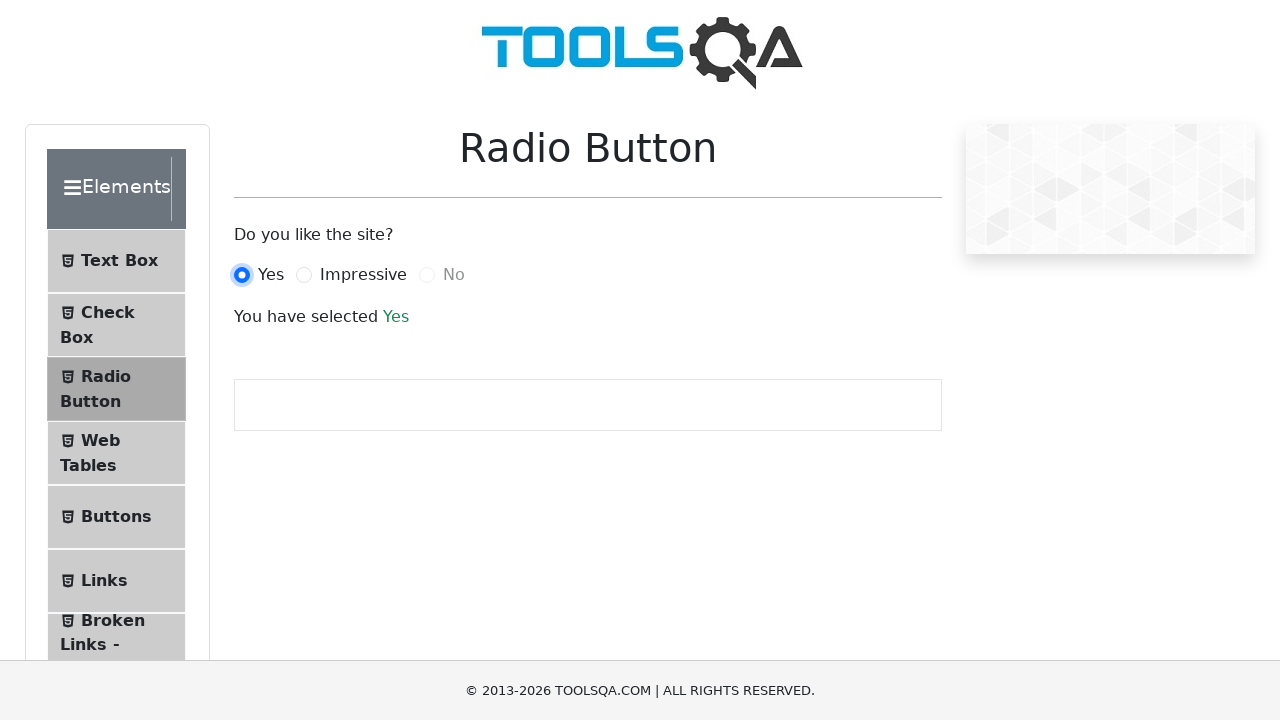

Verified the No radio button is disabled
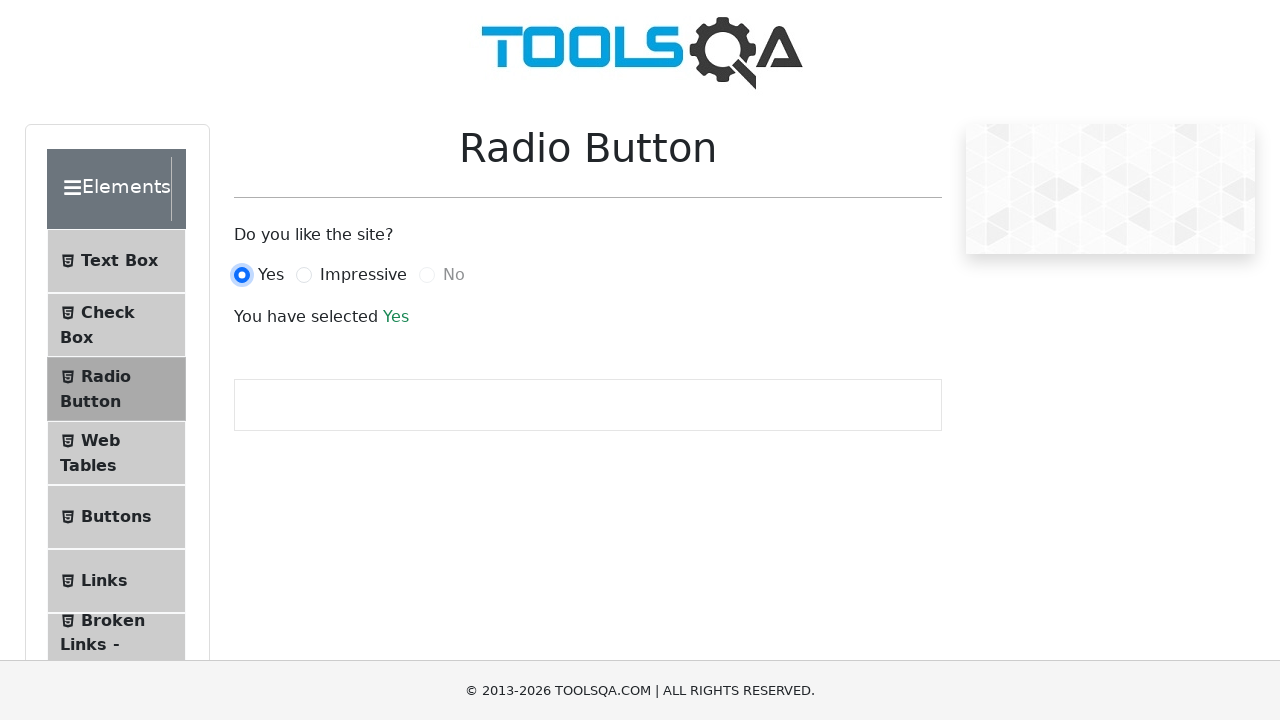

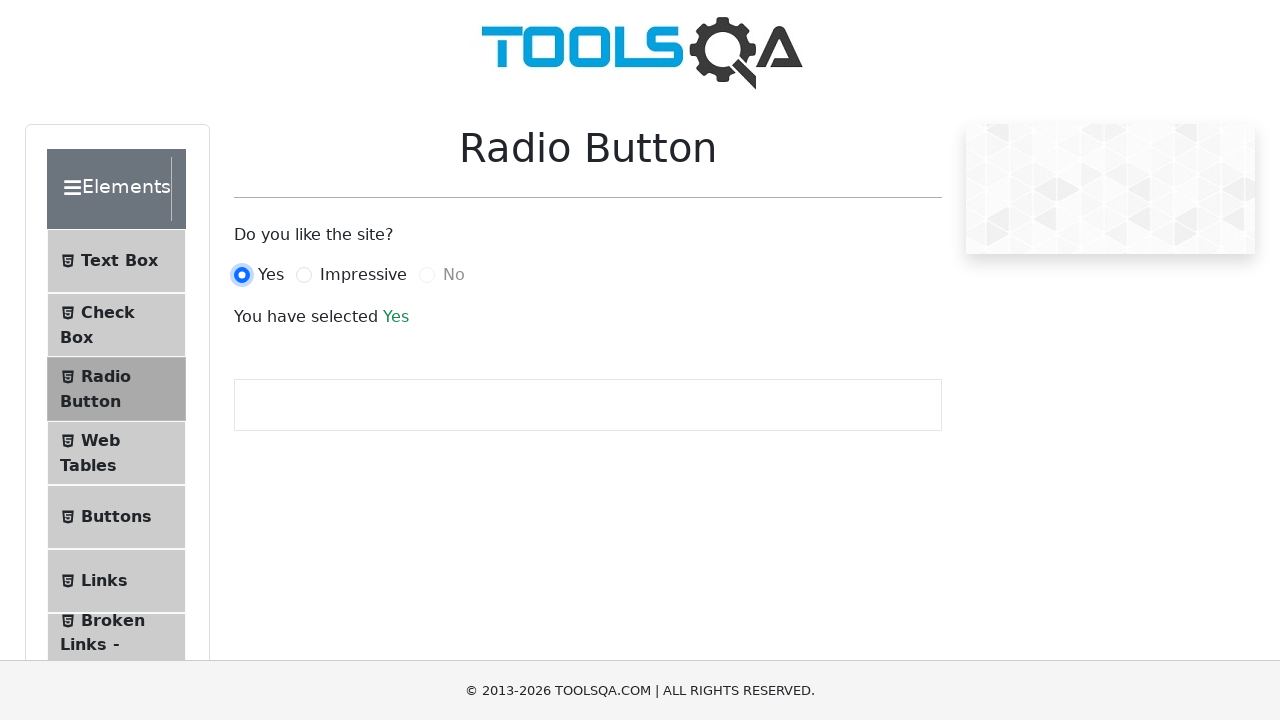